Tests enabling a disabled button by selecting 'enabled' option from a dropdown

Starting URL: https://www.qa-practice.com/elements/button/disabled

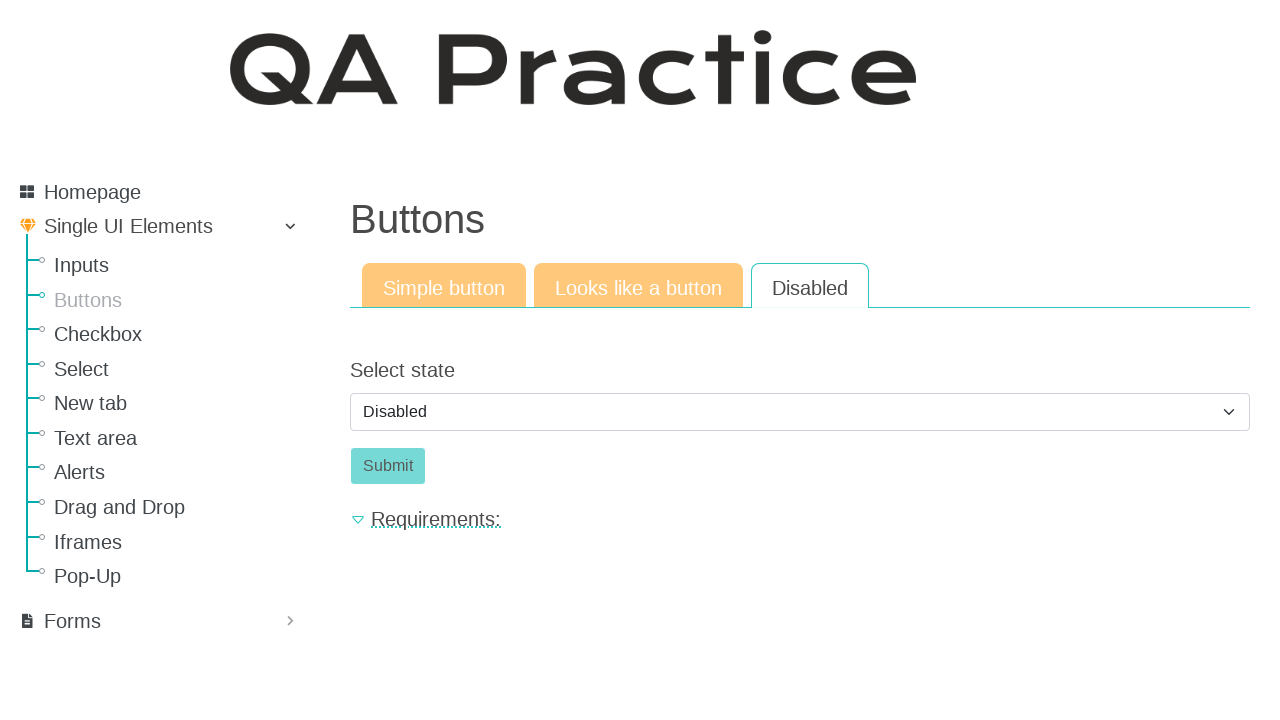

Navigated to disabled button test page
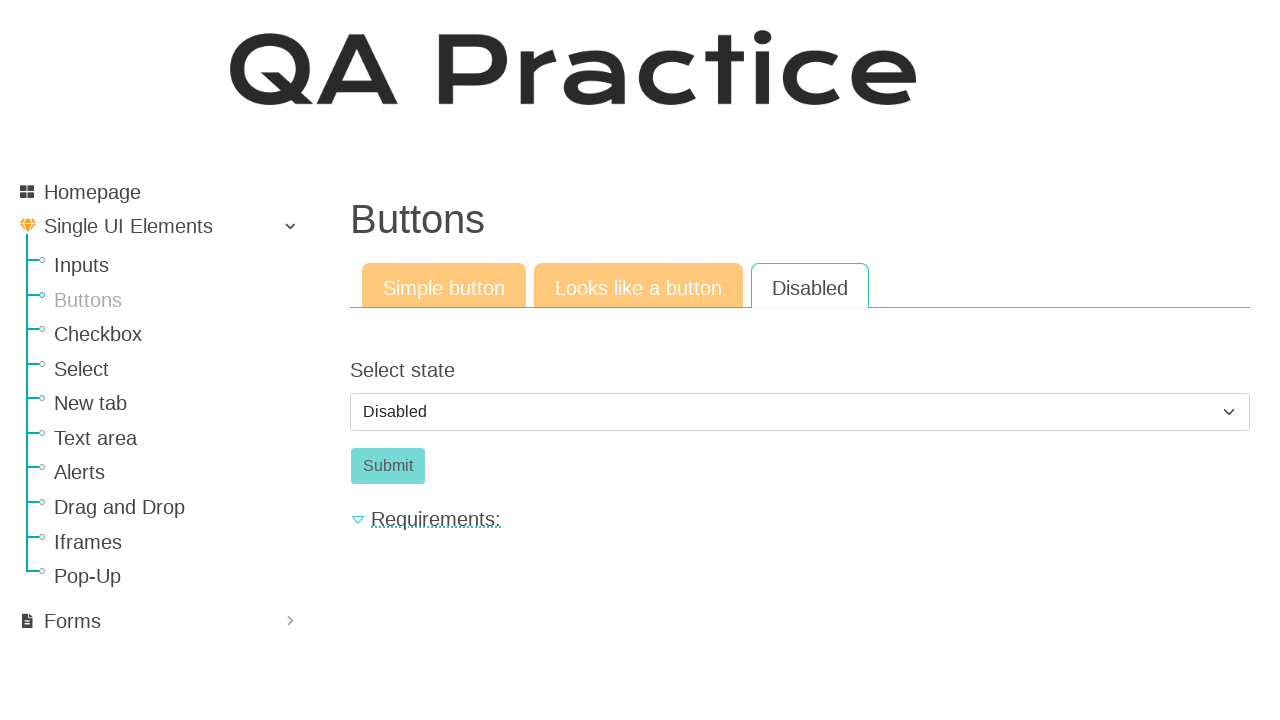

Selected 'enabled' option from dropdown on #id_select_state
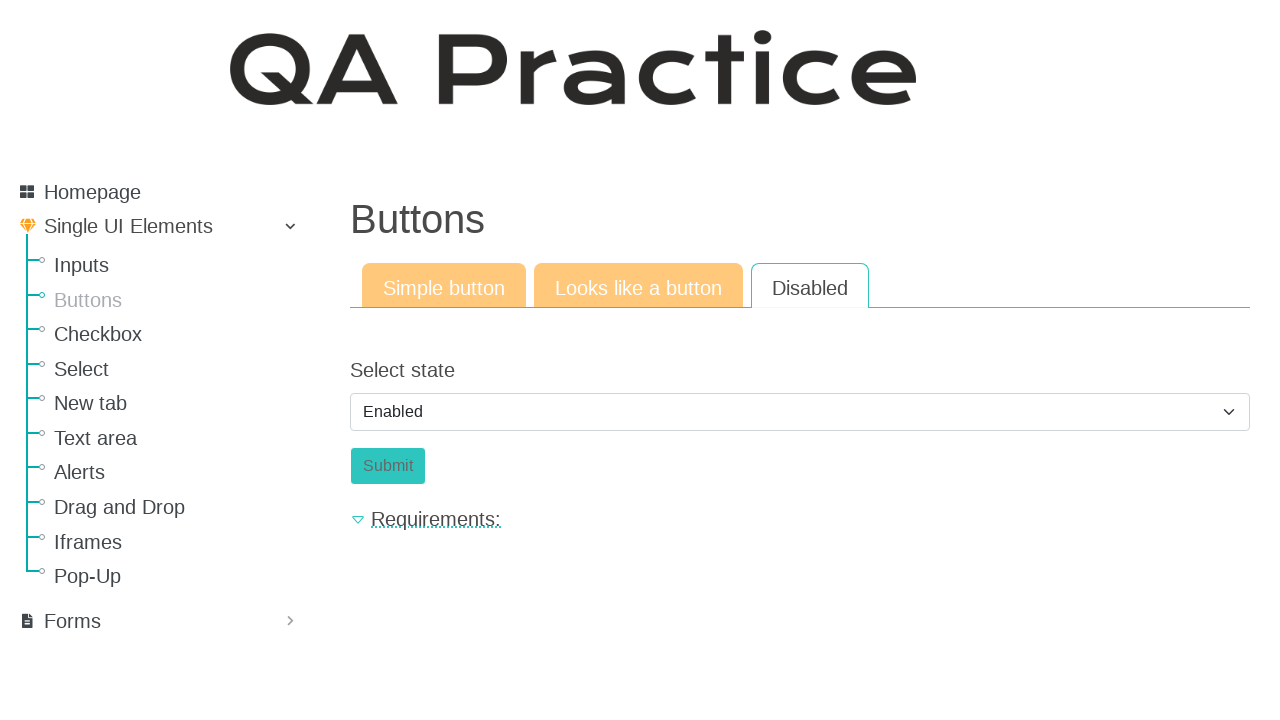

Located submit button element
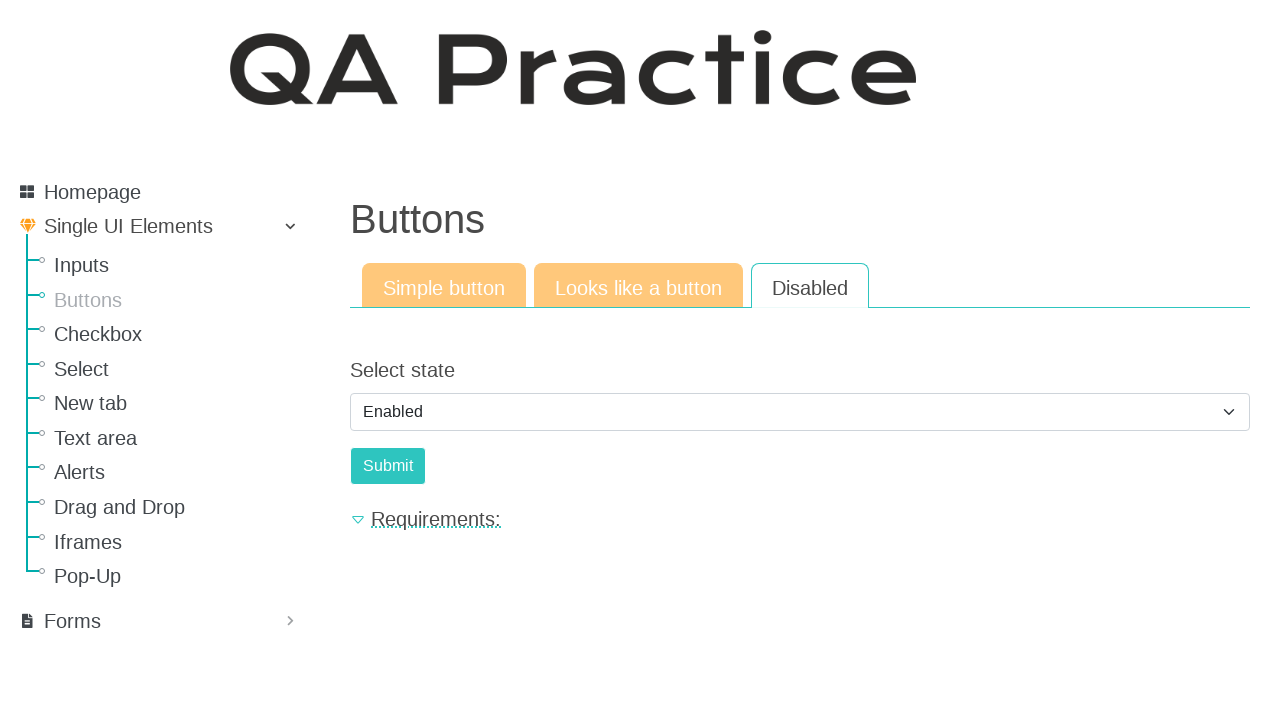

Verified button is now enabled
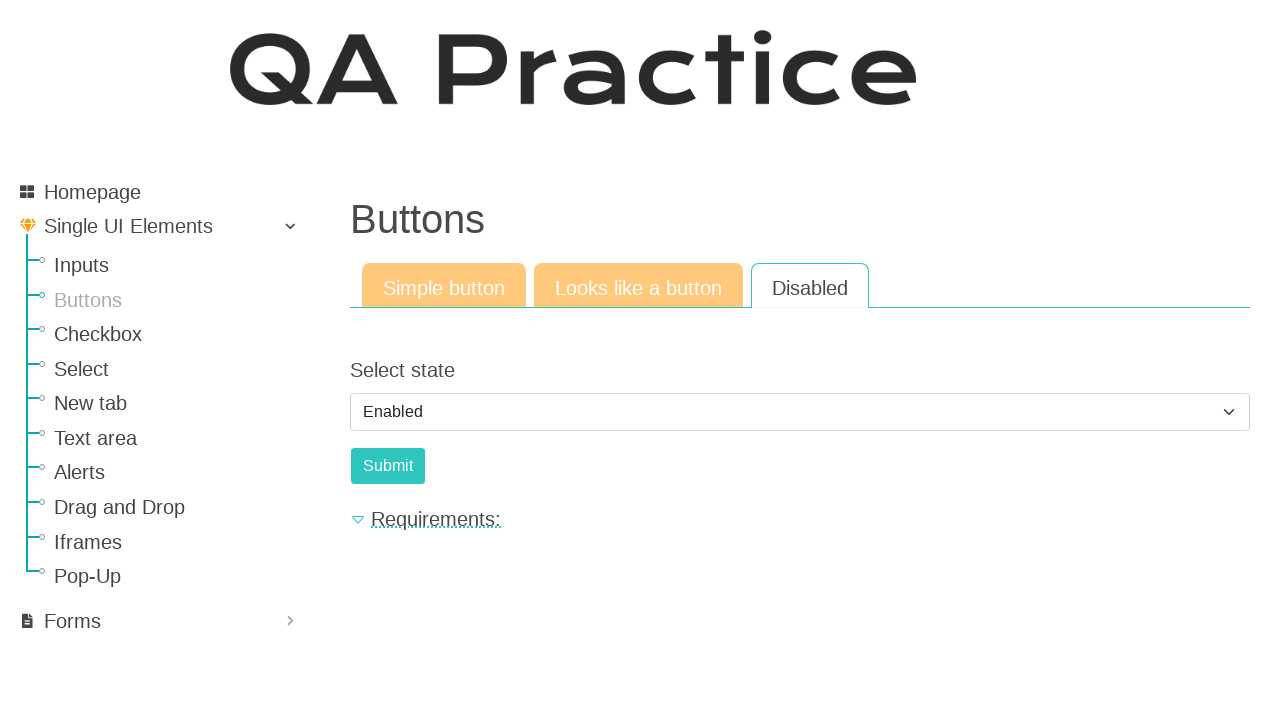

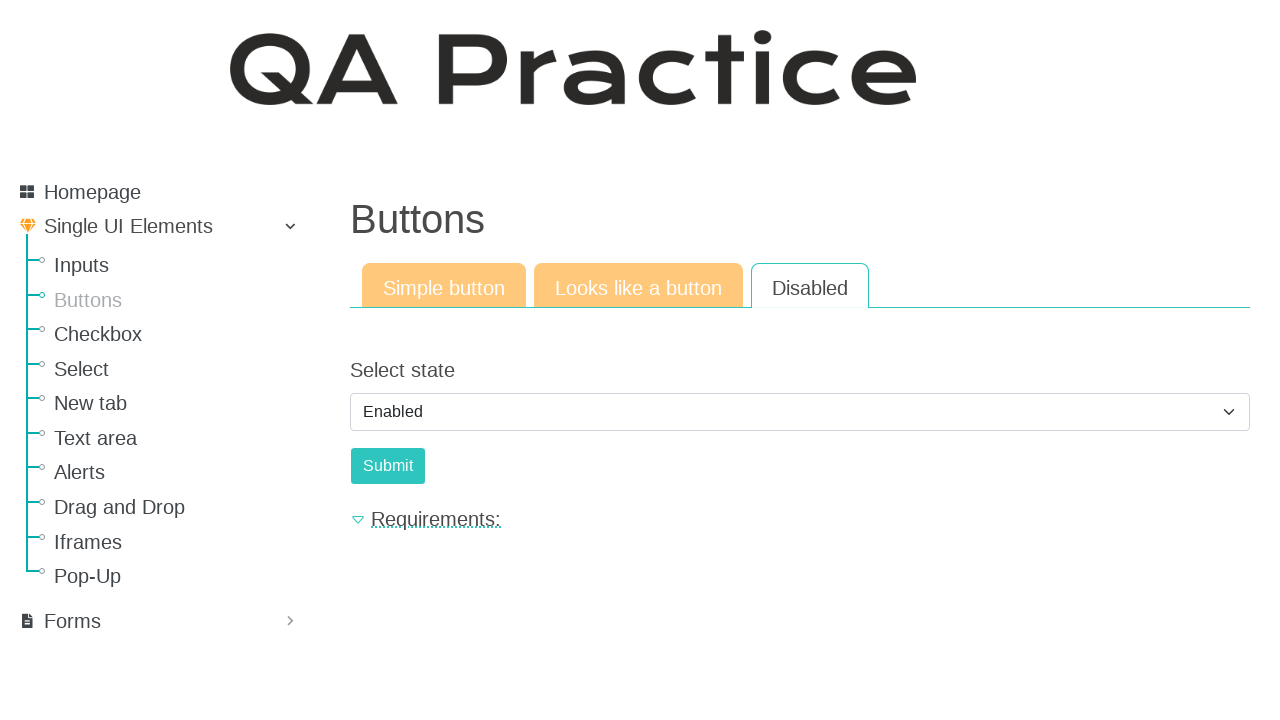